Tests interaction with a multi-select dropdown element on W3Schools by switching to an iframe, locating the select element, and verifying the available options are present.

Starting URL: https://www.w3schools.com/tags/tryit.asp?filename=tryhtml_select_multiple

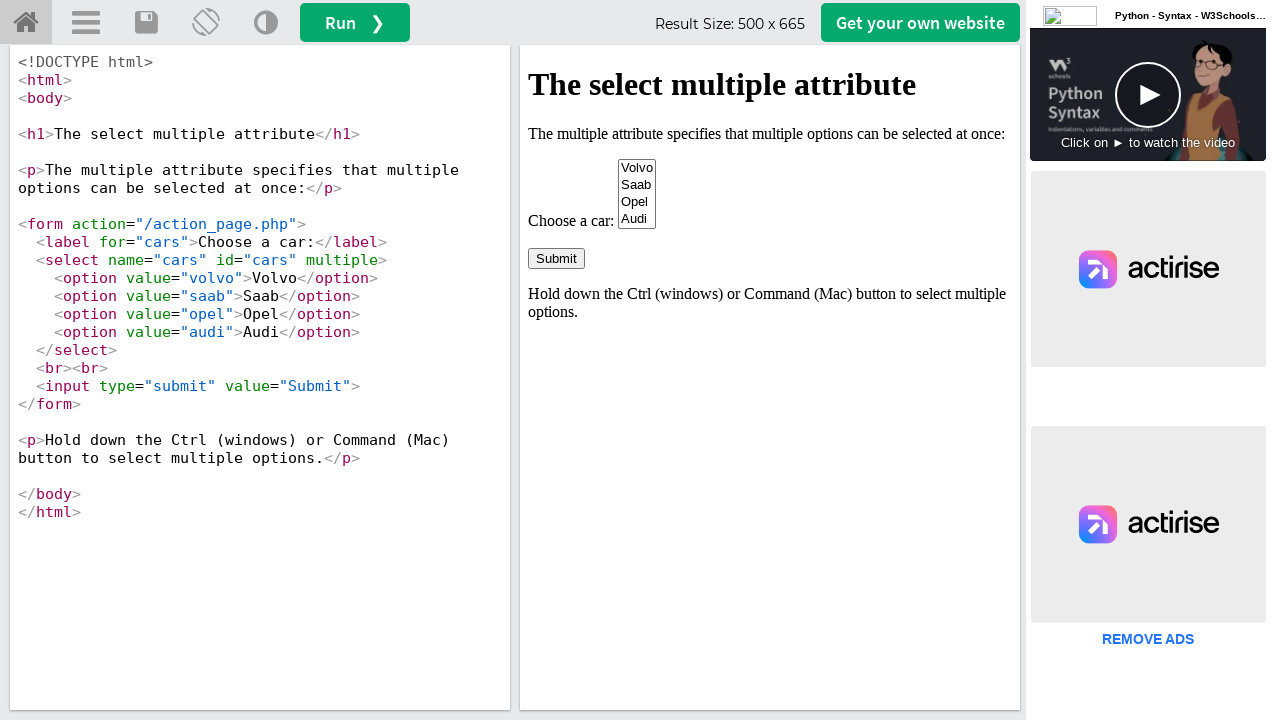

Waited for select element with name 'cars' in iframe to be present
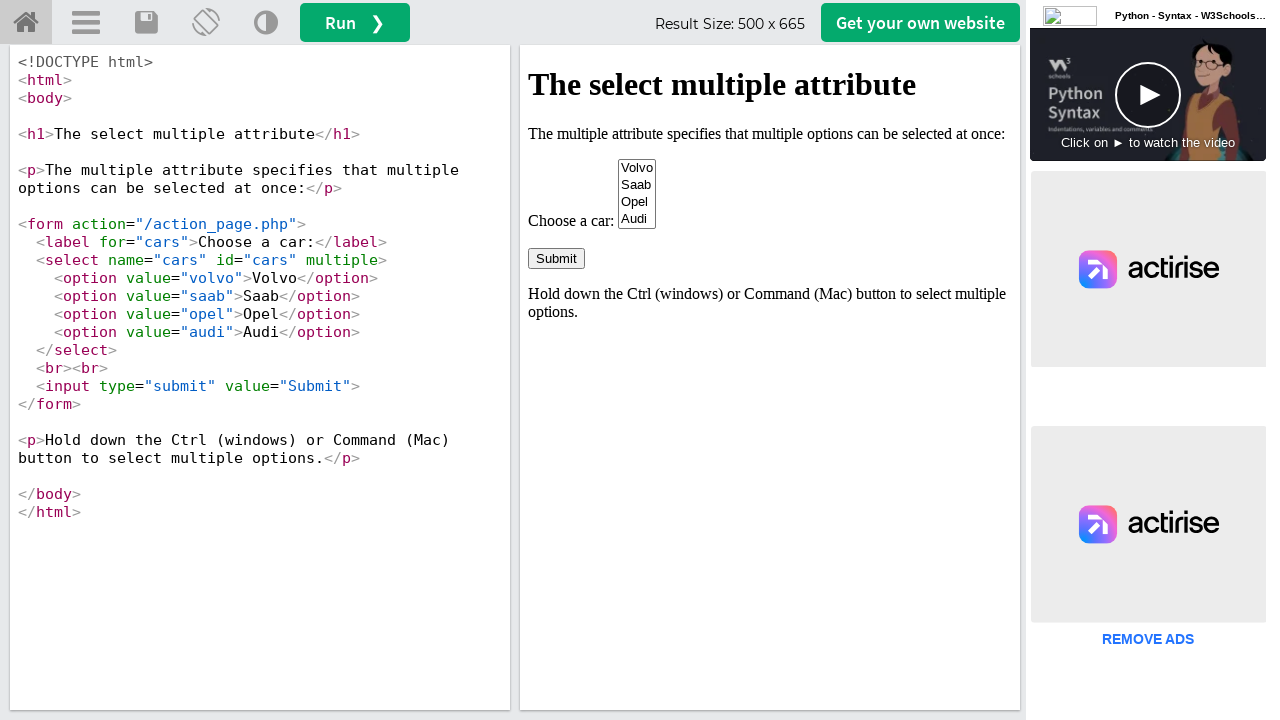

Located iframe with id 'iframeResult'
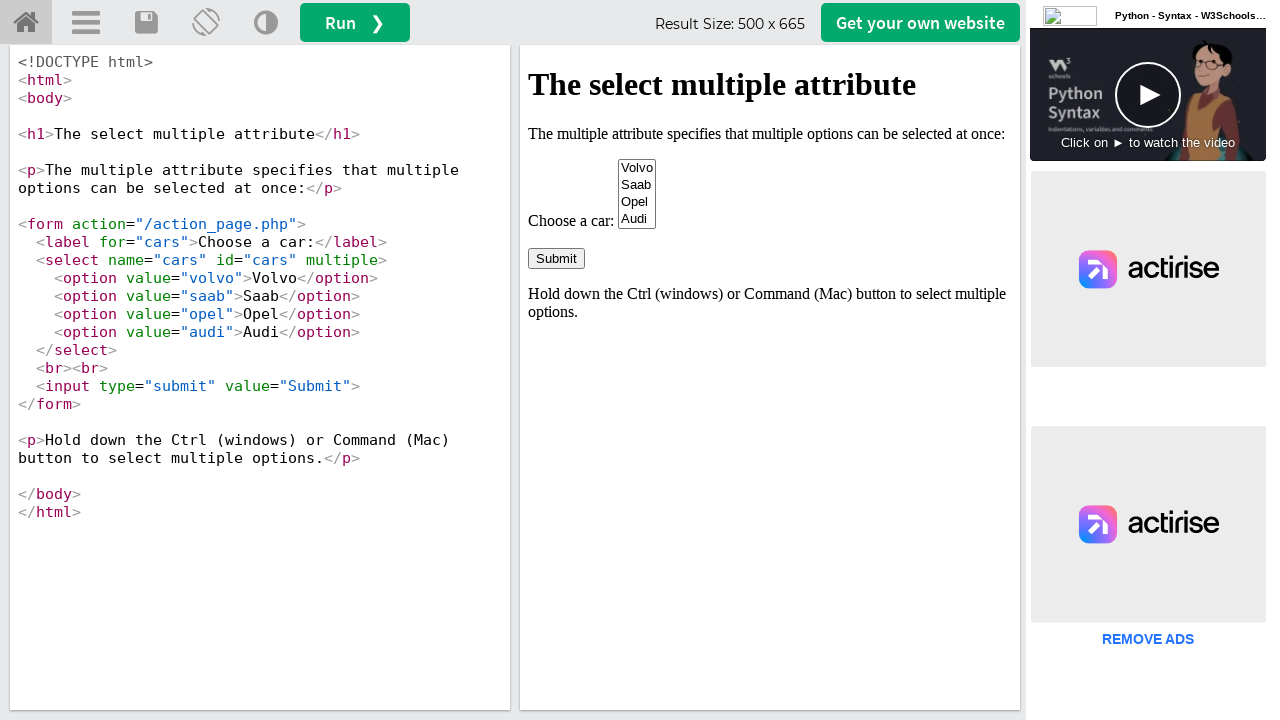

Located select element with name 'cars' within the iframe
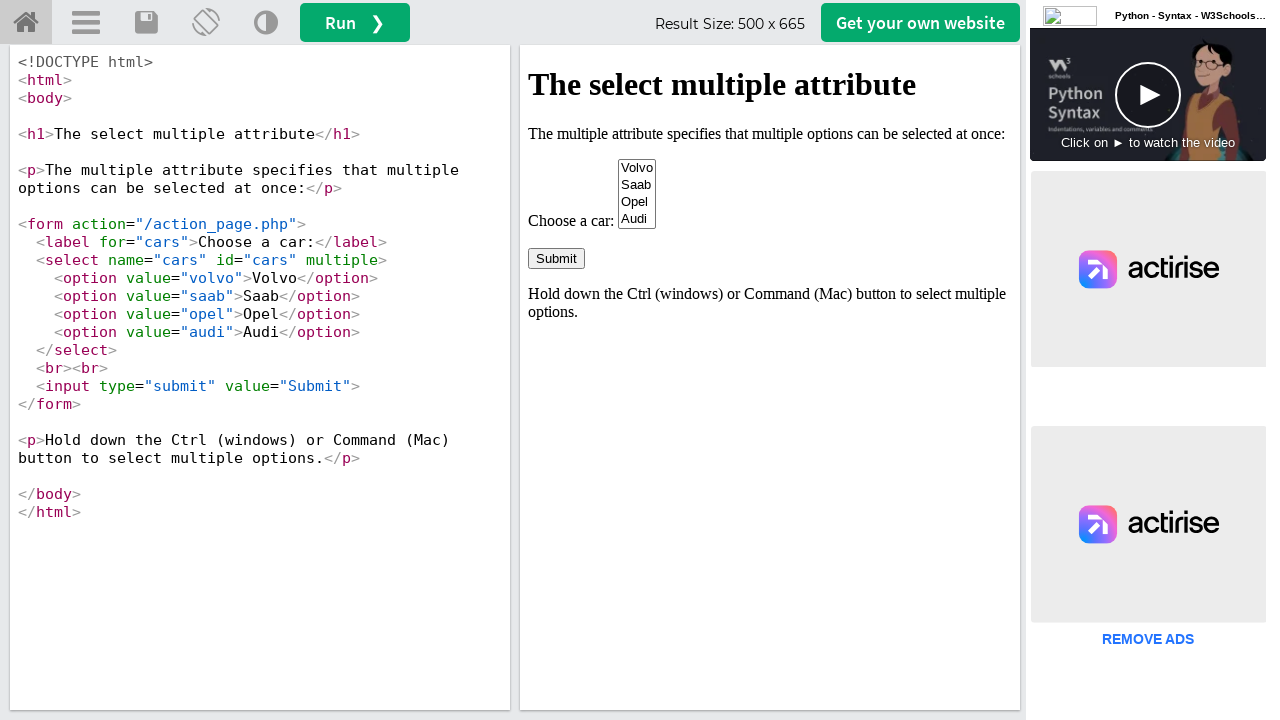

Verified select element is visible
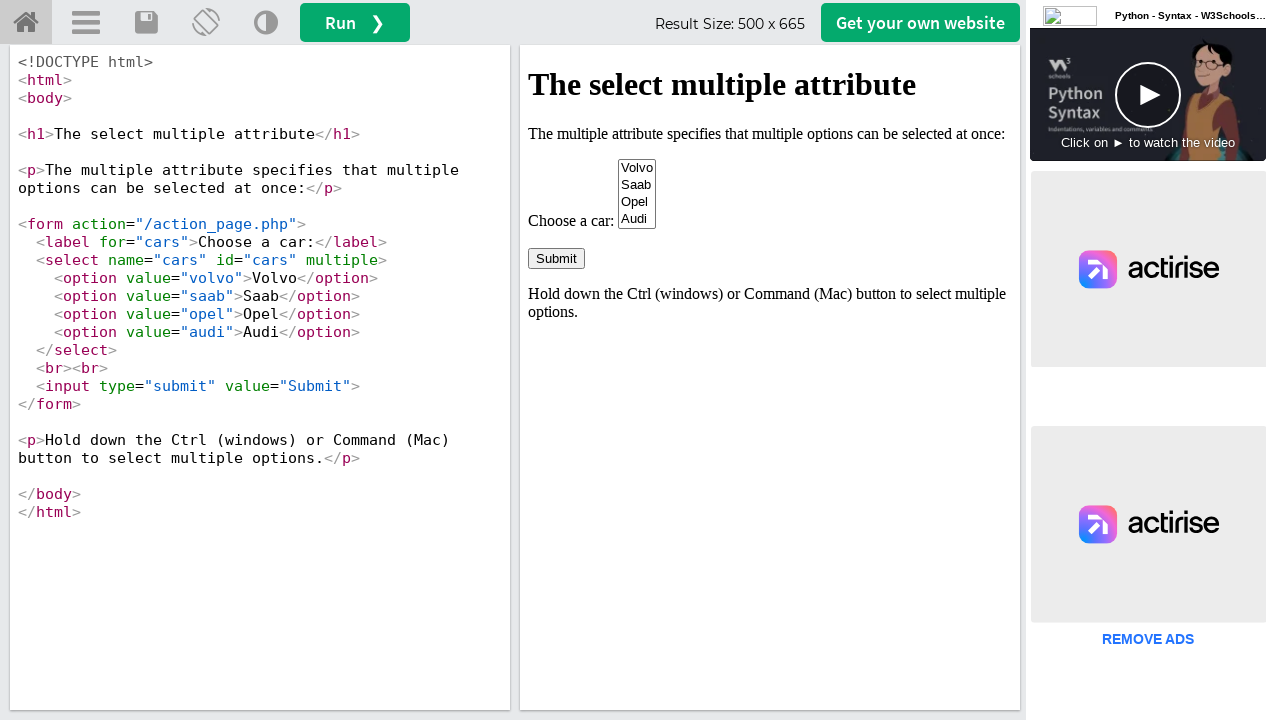

Selected 'volvo' option from the multi-select dropdown on #iframeResult >> internal:control=enter-frame >> select[name='cars']
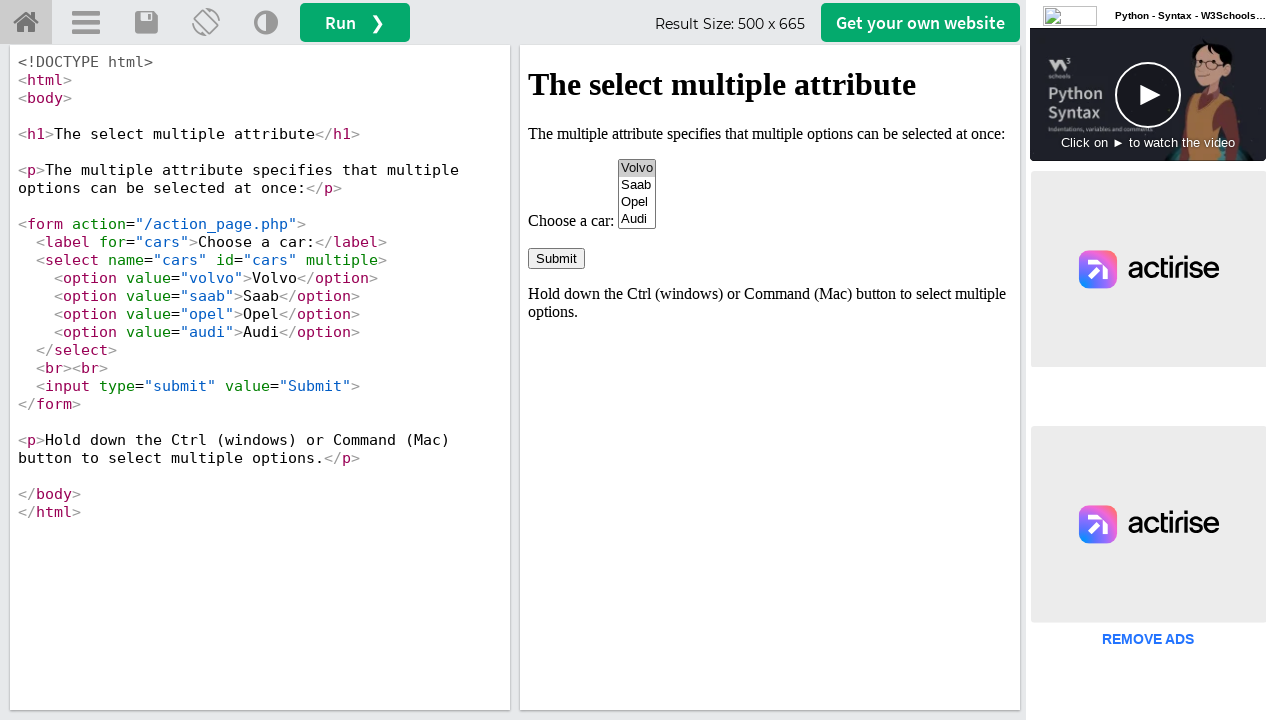

Selected 'saab' option from the multi-select dropdown on #iframeResult >> internal:control=enter-frame >> select[name='cars']
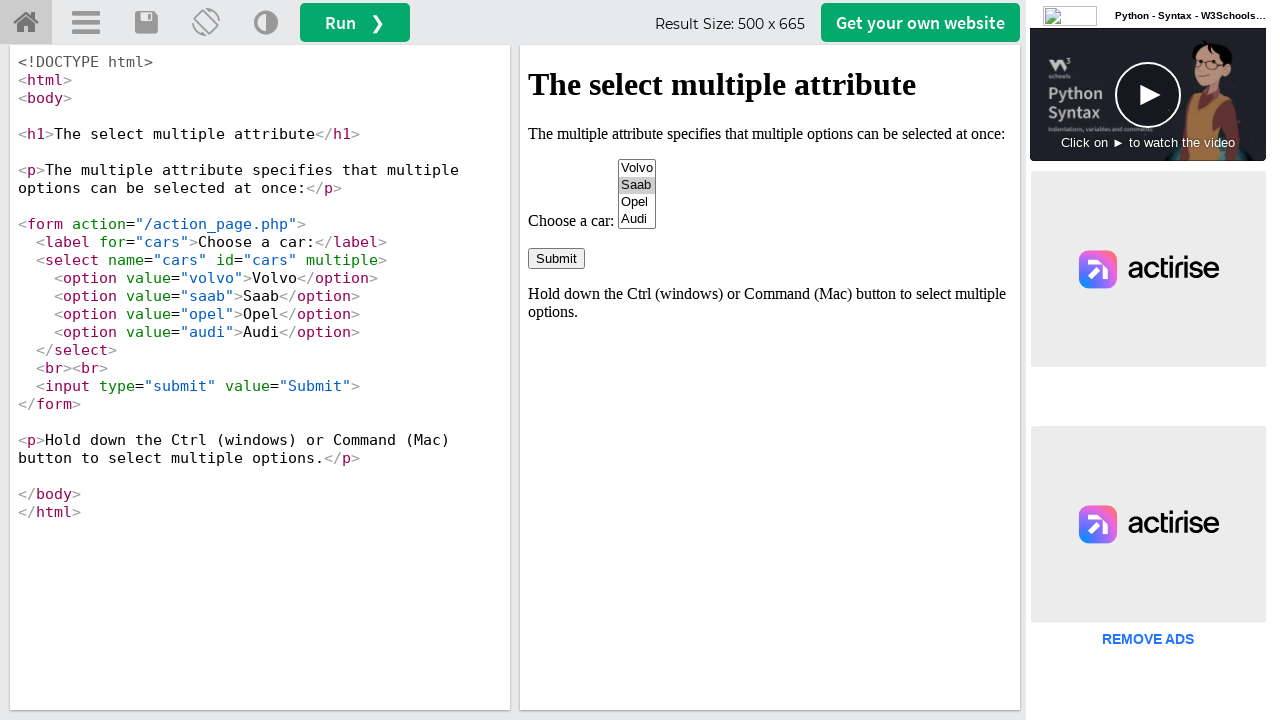

Verified that options exist in the select element by waiting for the first option
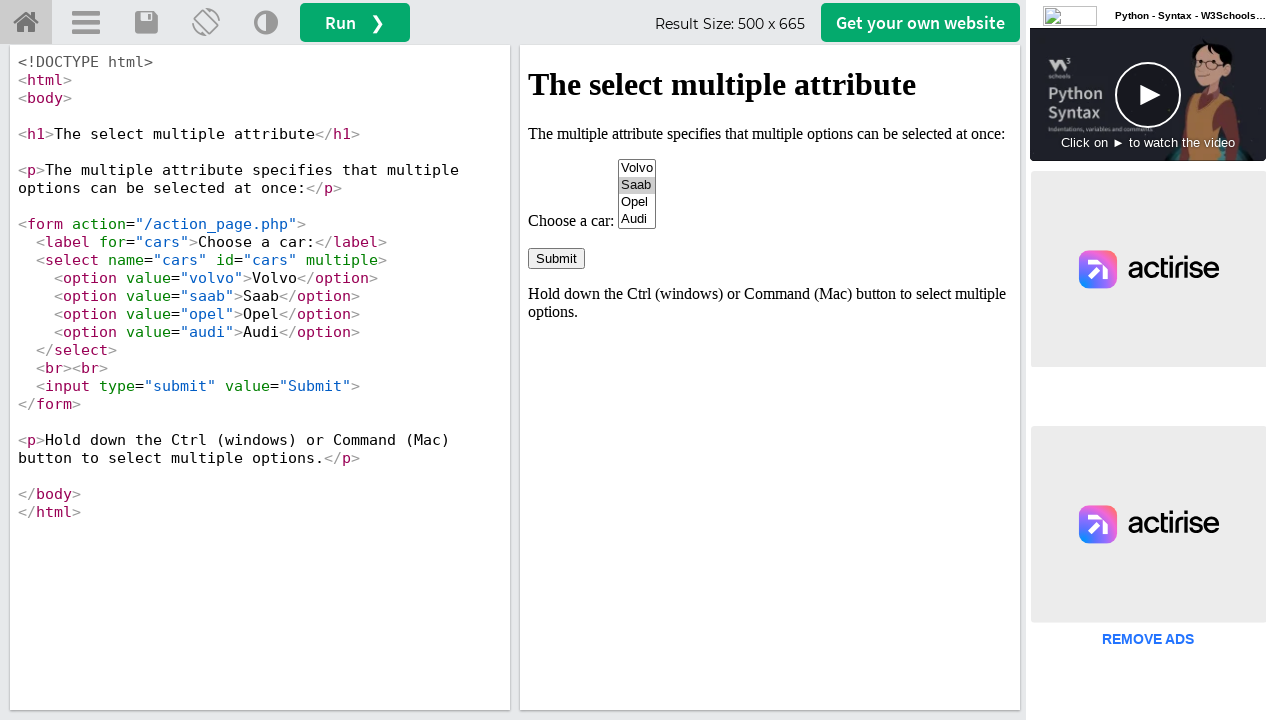

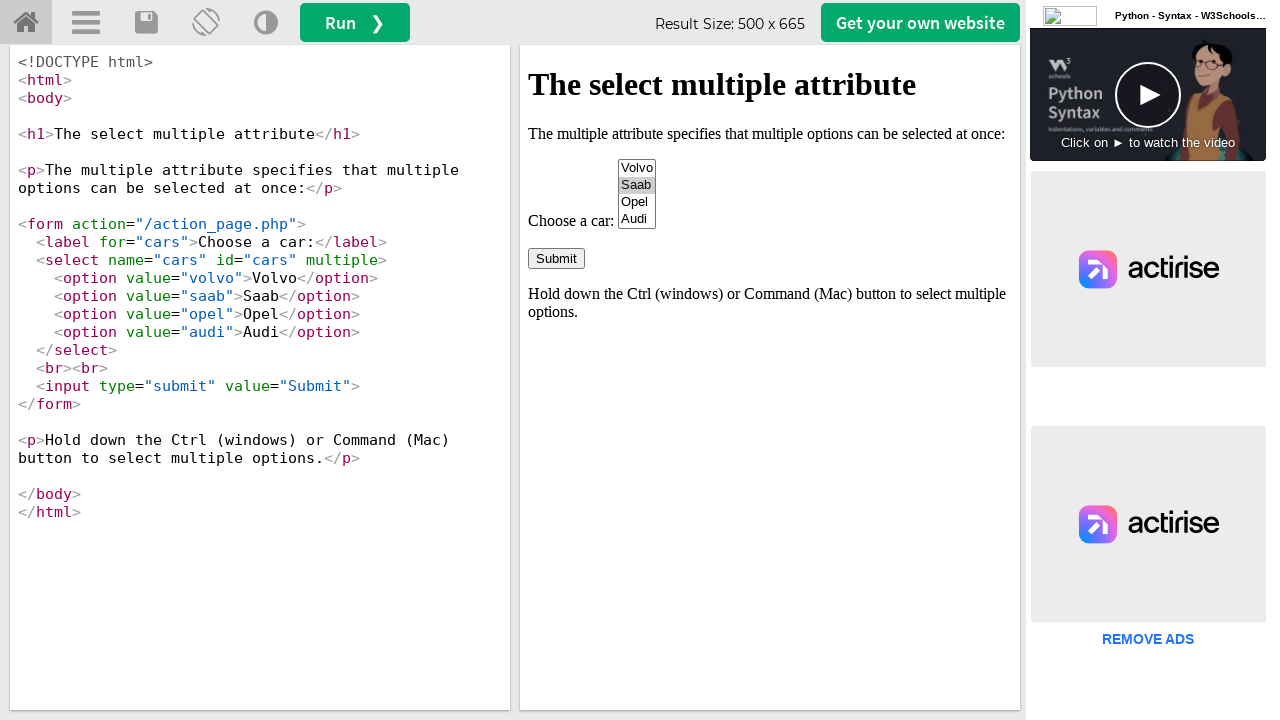